Tests form field interactions on a demo practice form by filling in firstName, lastName, userEmail, and subjects fields to demonstrate element location and interaction.

Starting URL: https://demoqa.com/automation-practice-form

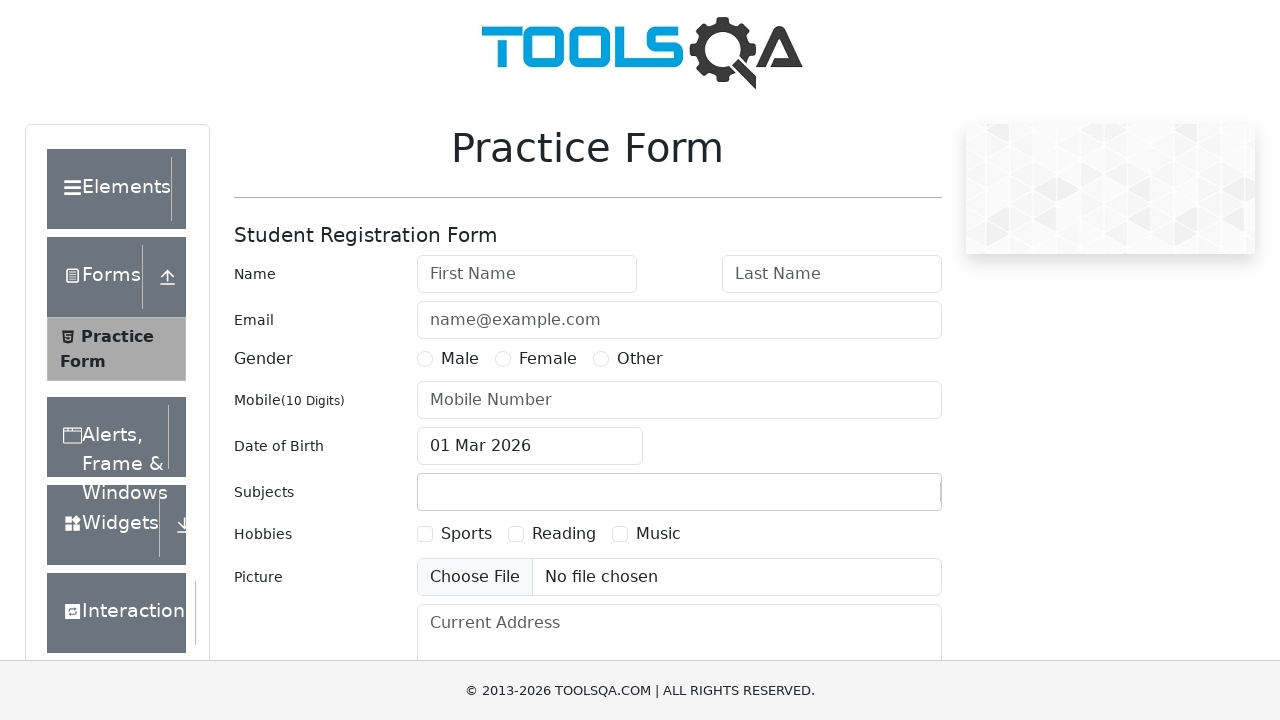

Filled firstName field with 'estoy a la izquierda de lastName' on #firstName
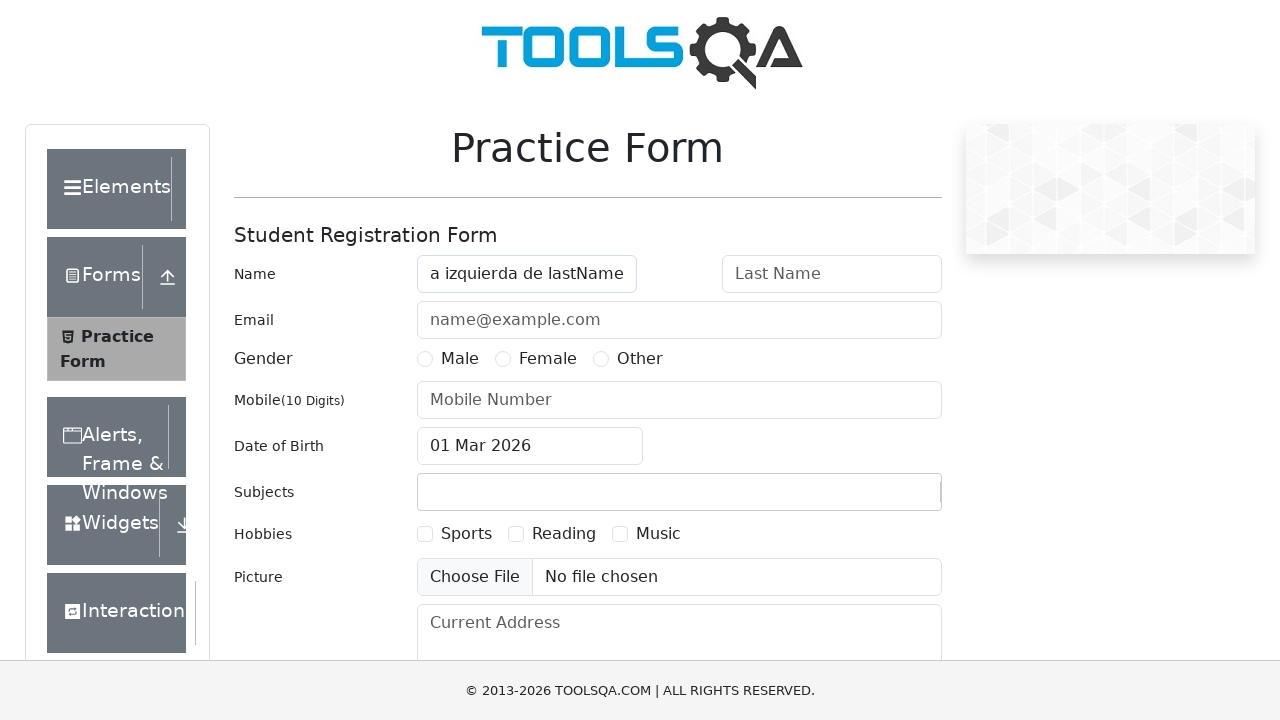

Filled lastName field with 'estoy a la derecha de firstName' on #lastName
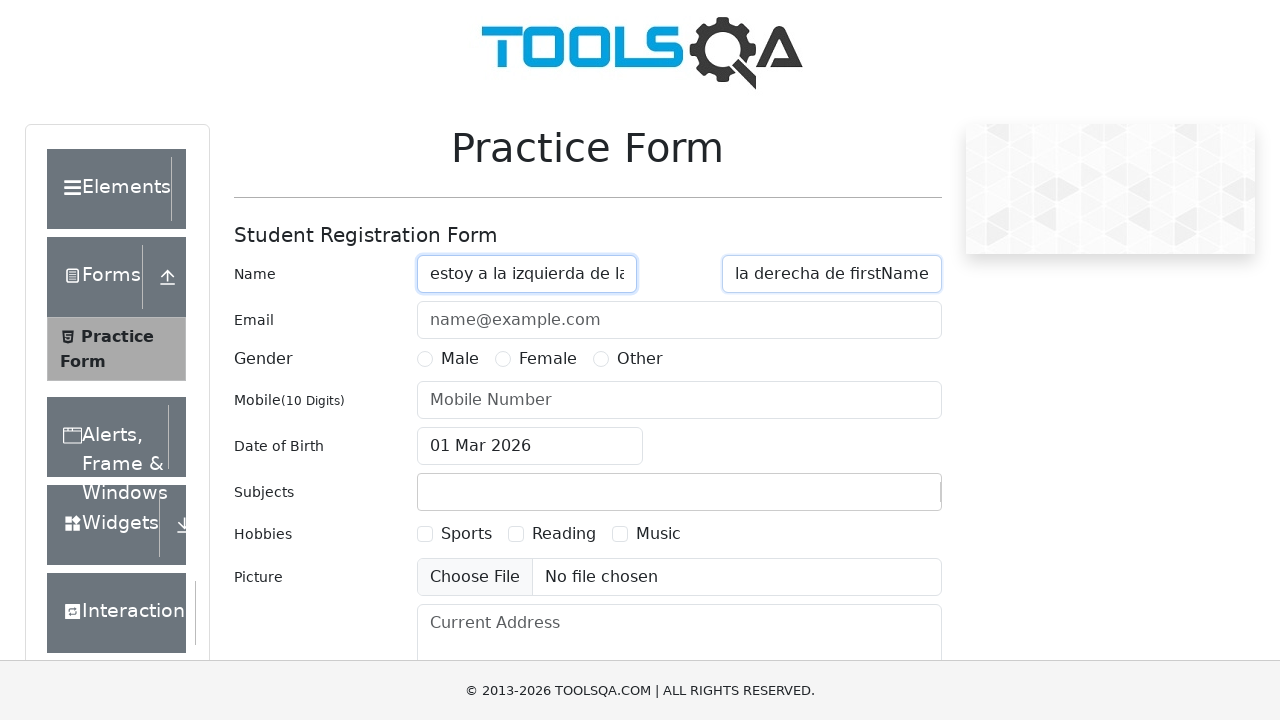

Filled userEmail field with 'estoy arriba de subjects' on #userEmail
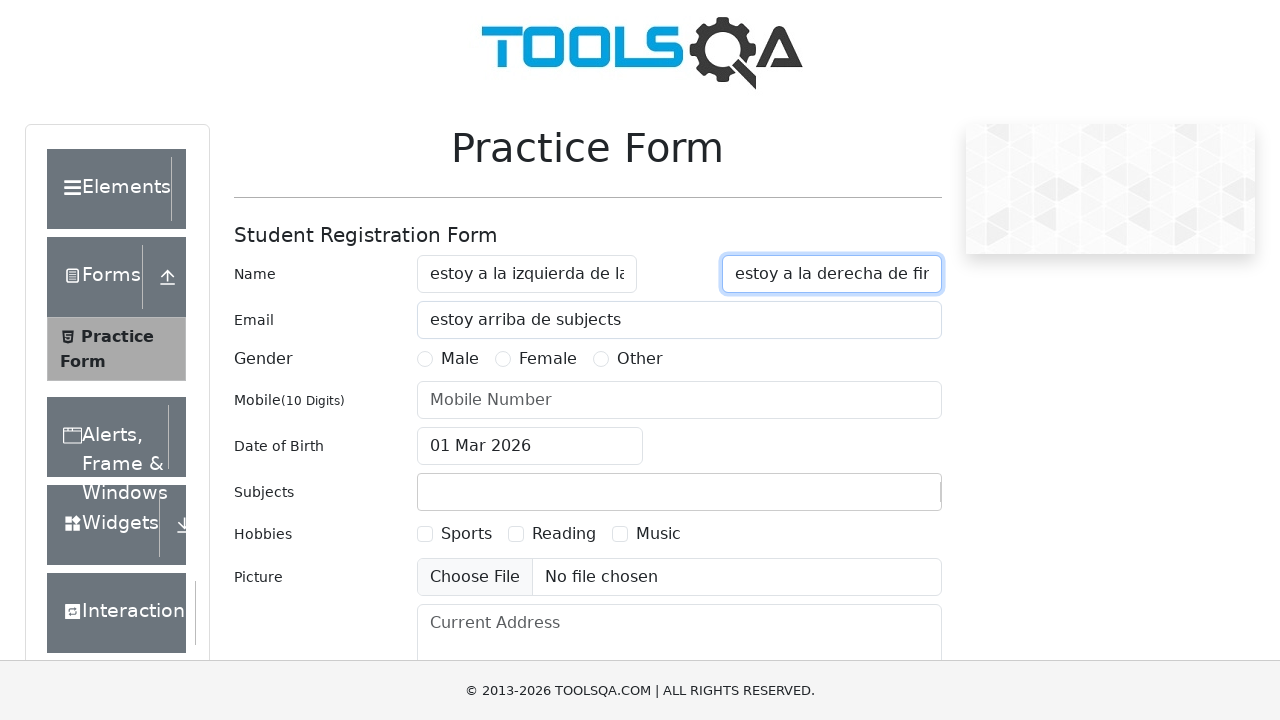

Filled subjects input field with 'estoy abajo de email' on #subjectsInput
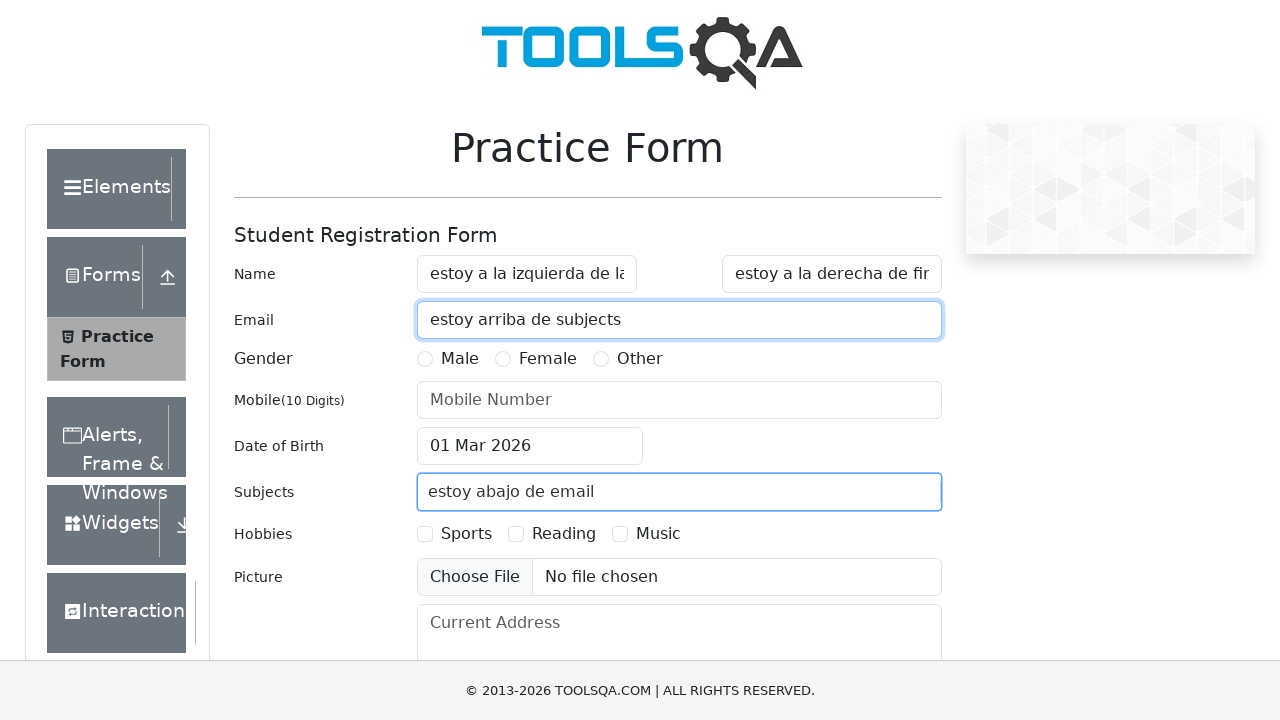

Waited 500ms to ensure all form fields are filled
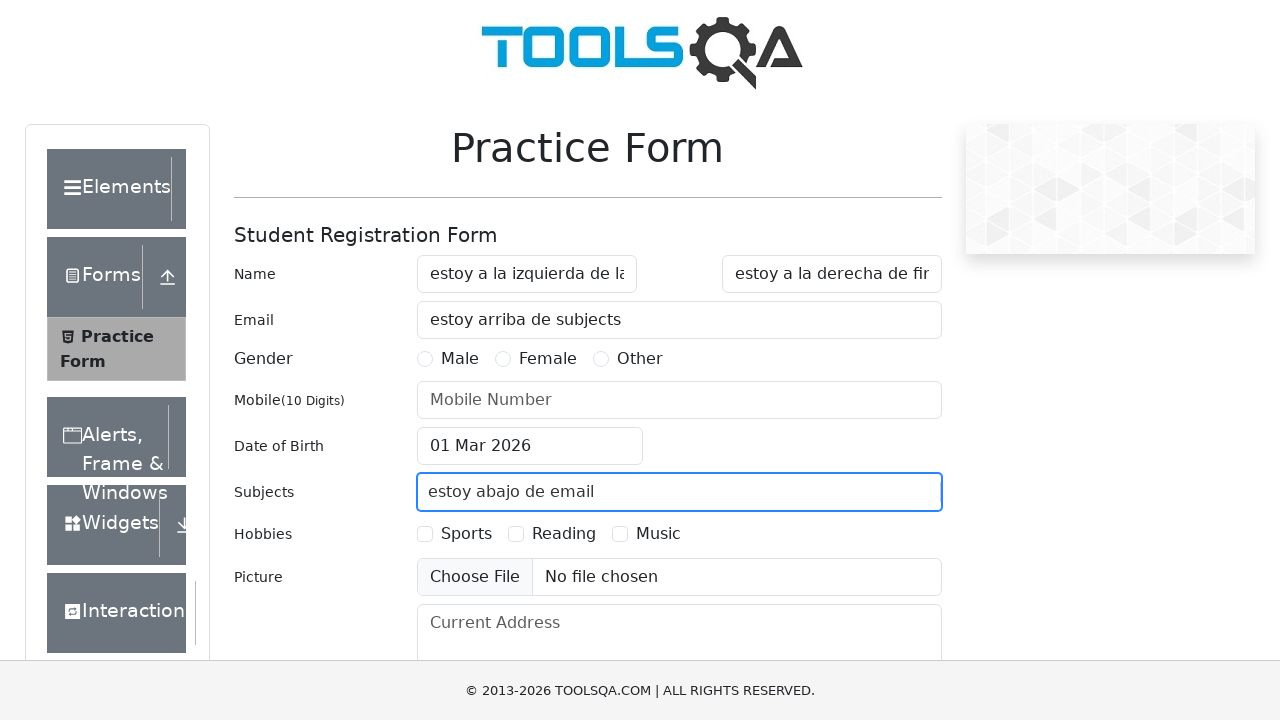

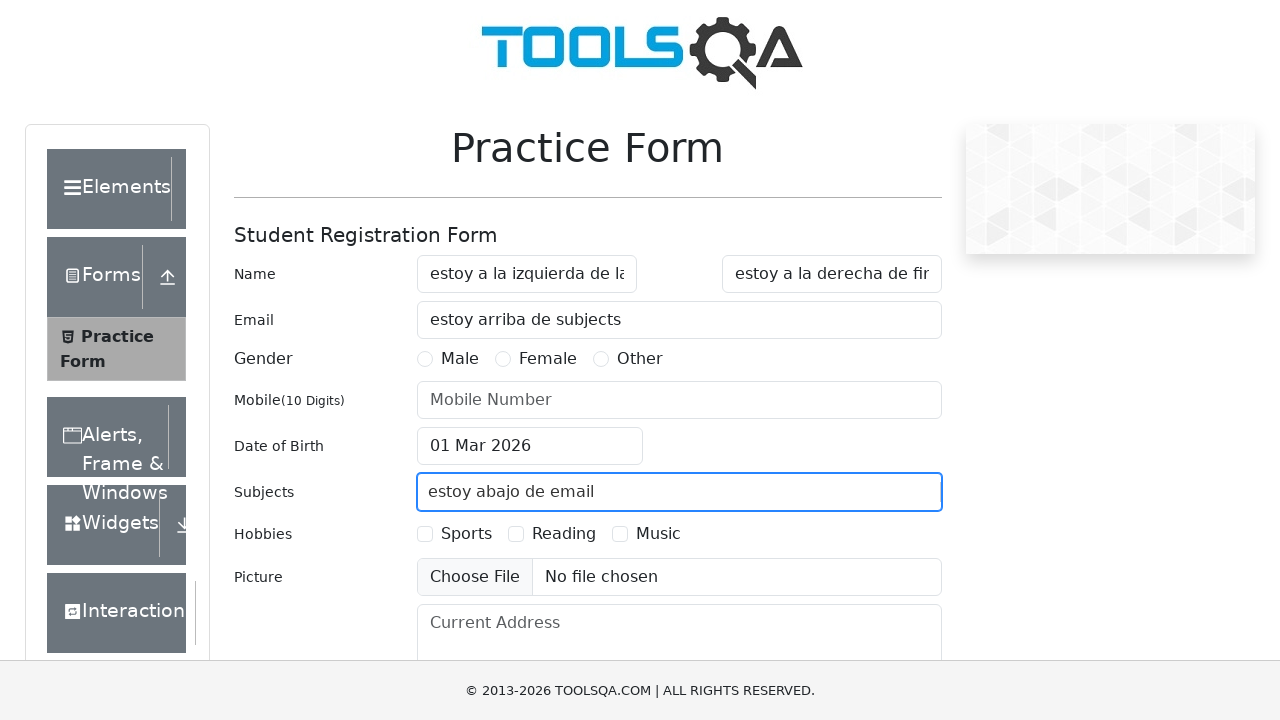